Tests the feedback form submission by filling out all form fields and clicking submit, then waiting for the success page to load

Starting URL: http://zero.webappsecurity.com/index.html

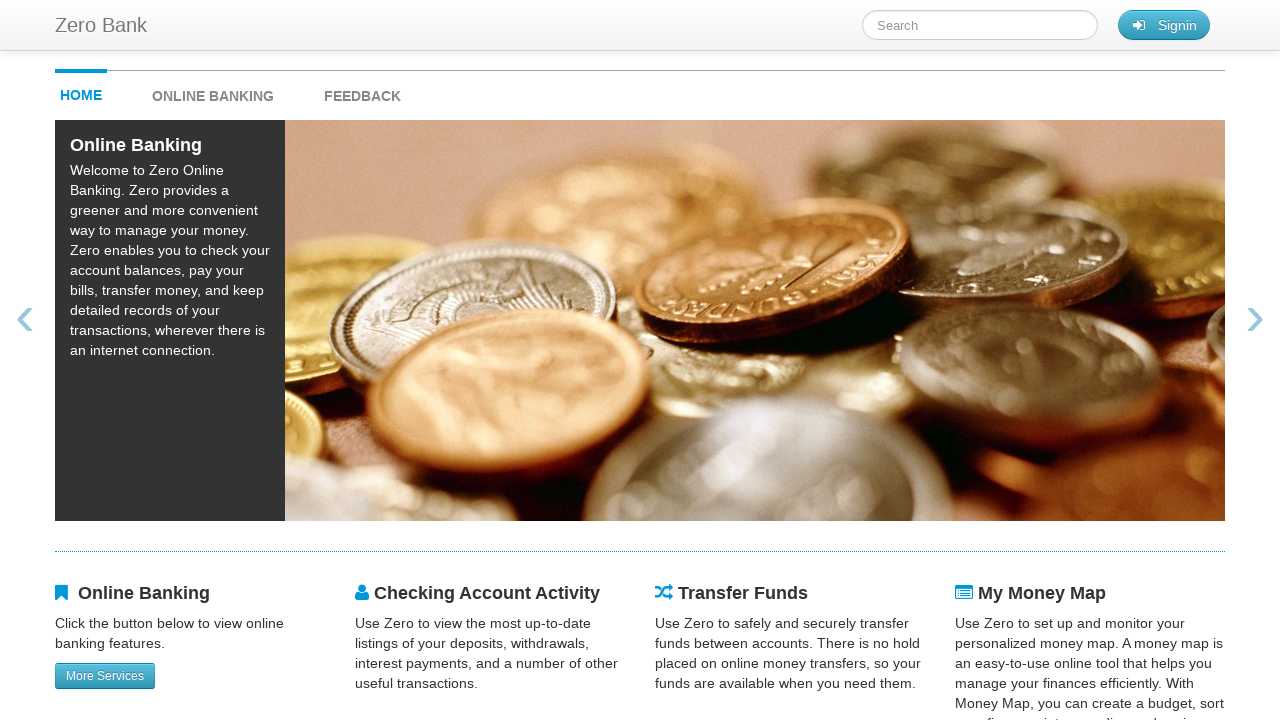

Clicked on feedback link to navigate to feedback form at (362, 91) on #feedback
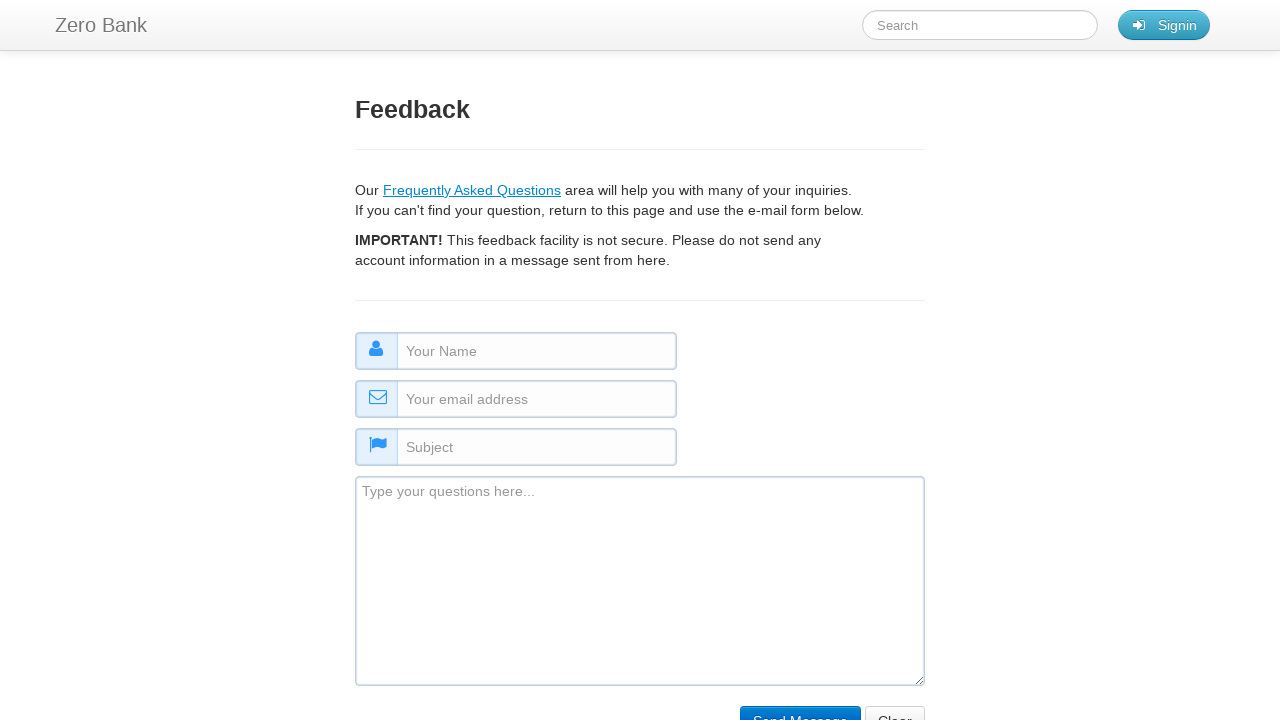

Filled in name field with 'some name' on #name
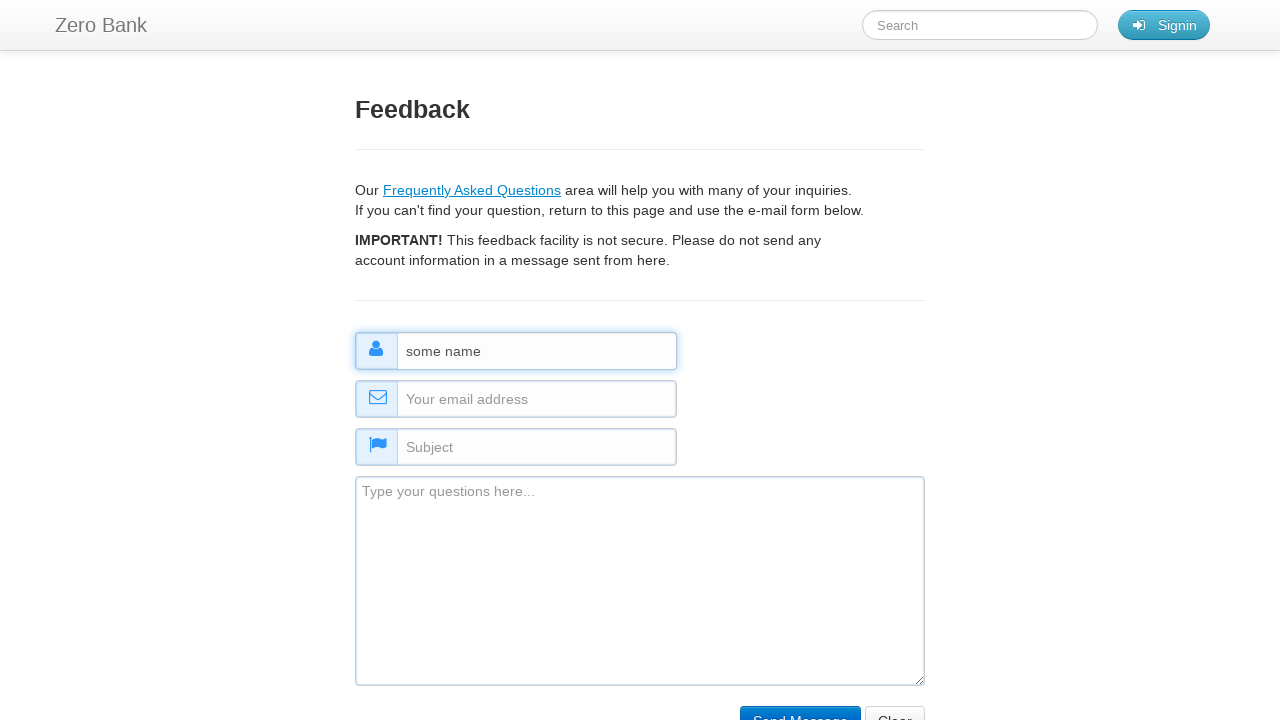

Filled in email field with 'some@email.com' on #email
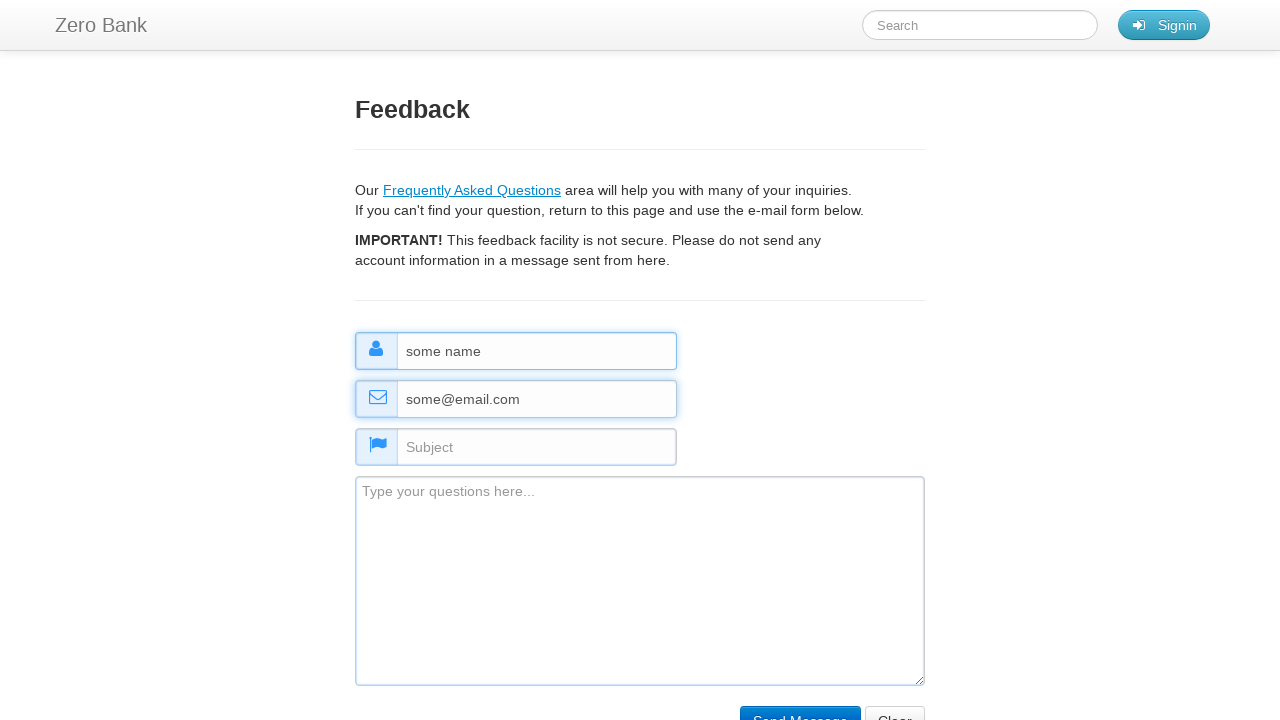

Filled in subject field with 'some subject' on #subject
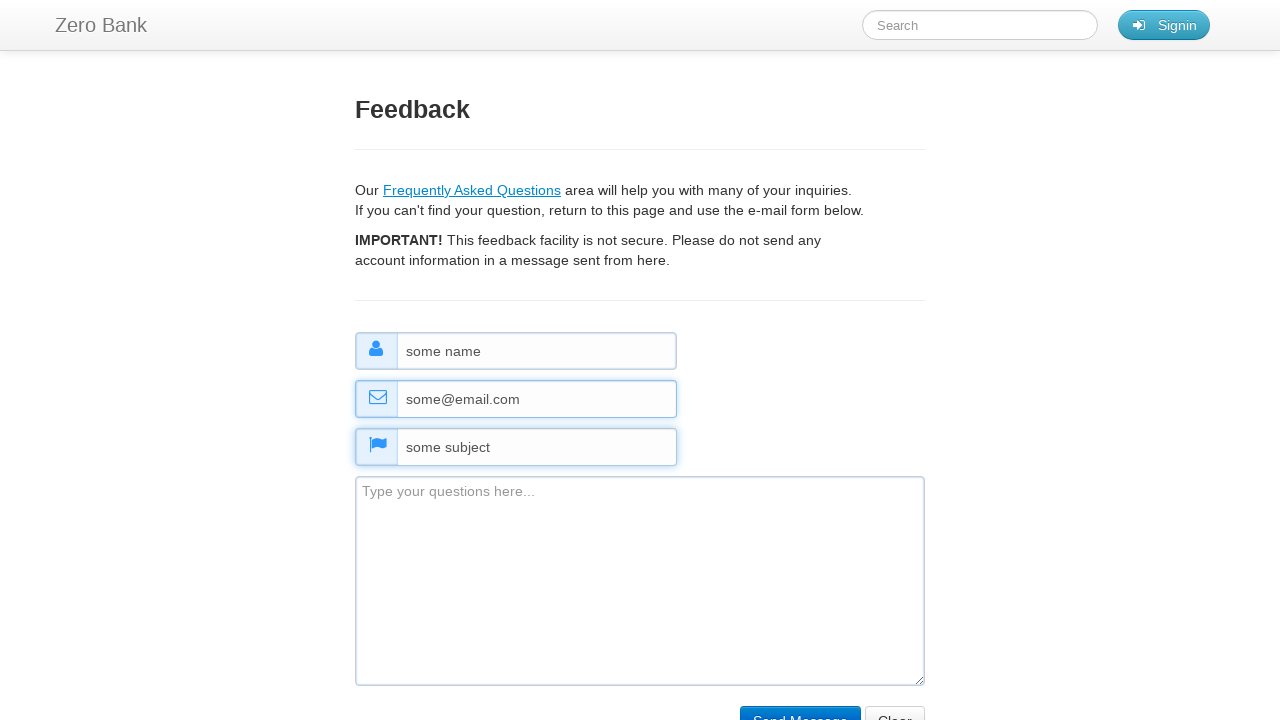

Filled in comment field with 'some nice comment' on #comment
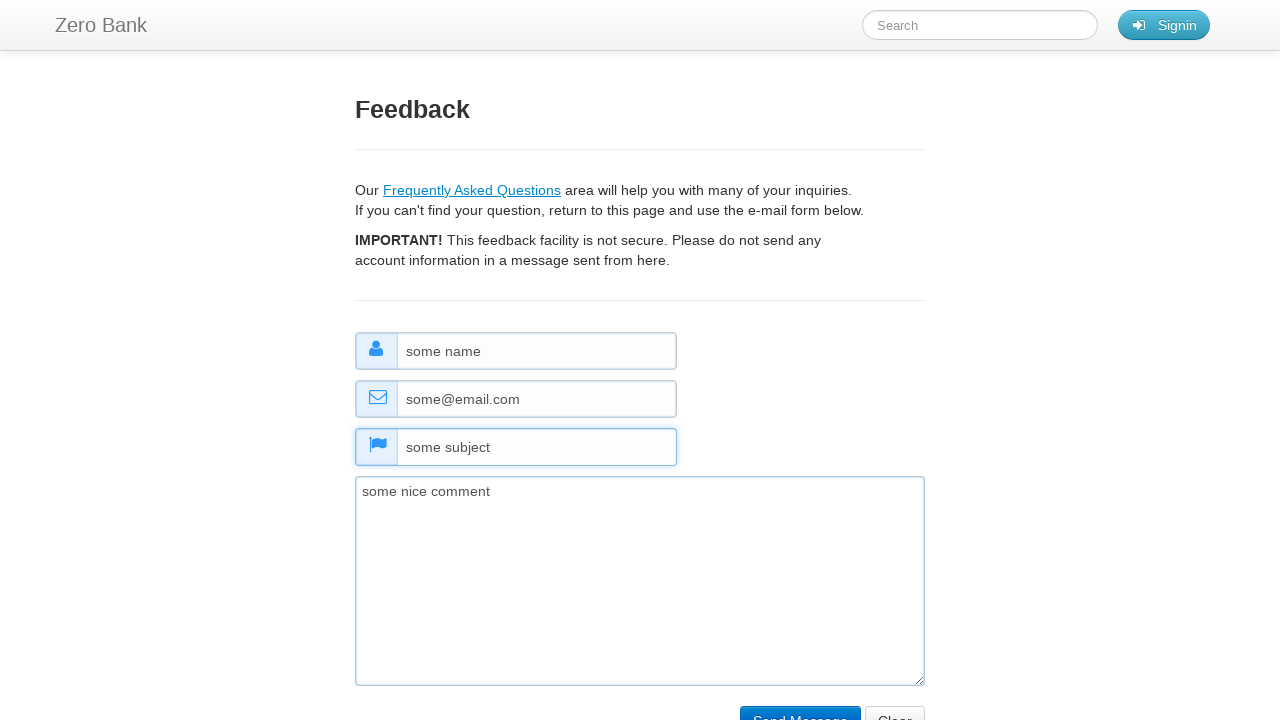

Clicked submit button to submit feedback form at (800, 705) on input[type='submit']
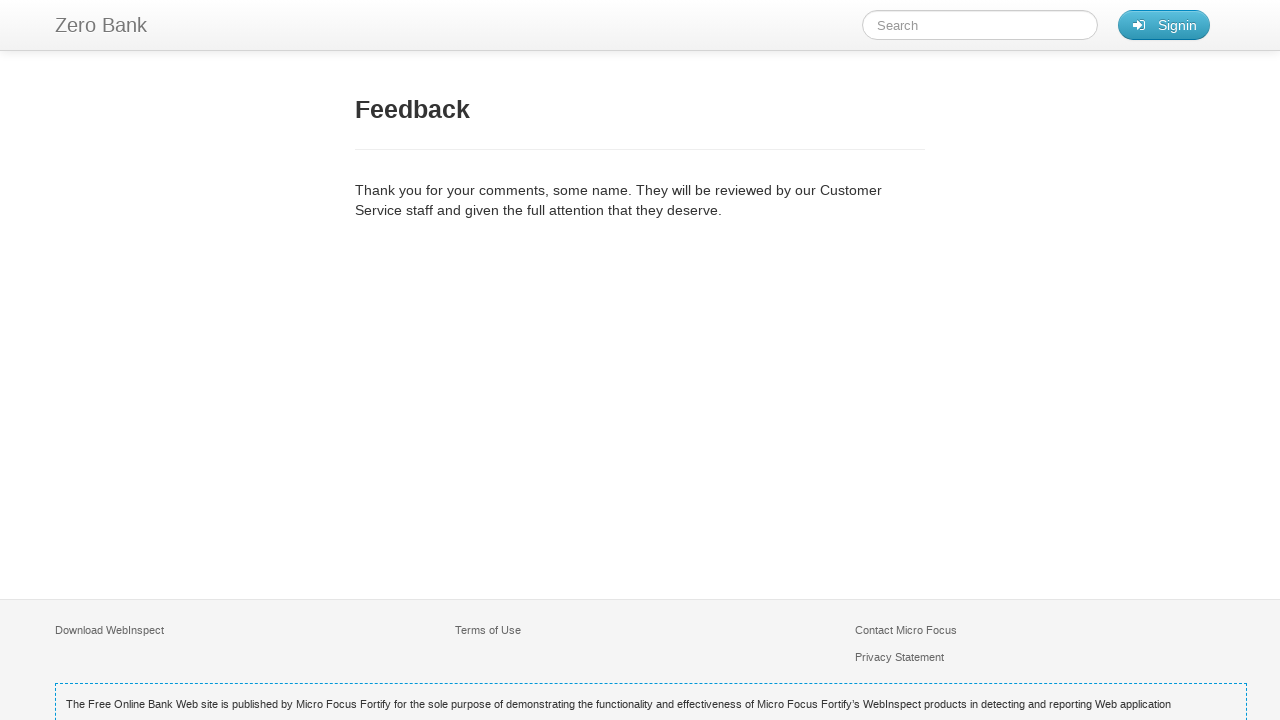

Success page loaded - feedback form submitted successfully
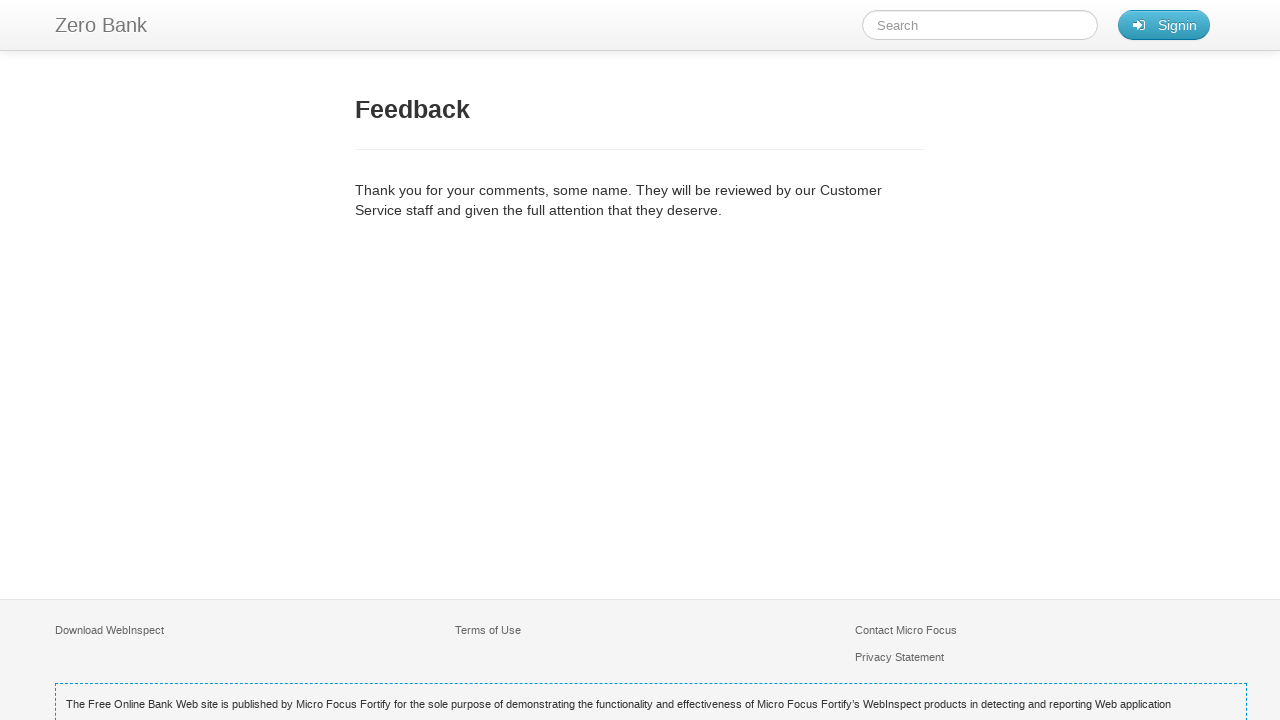

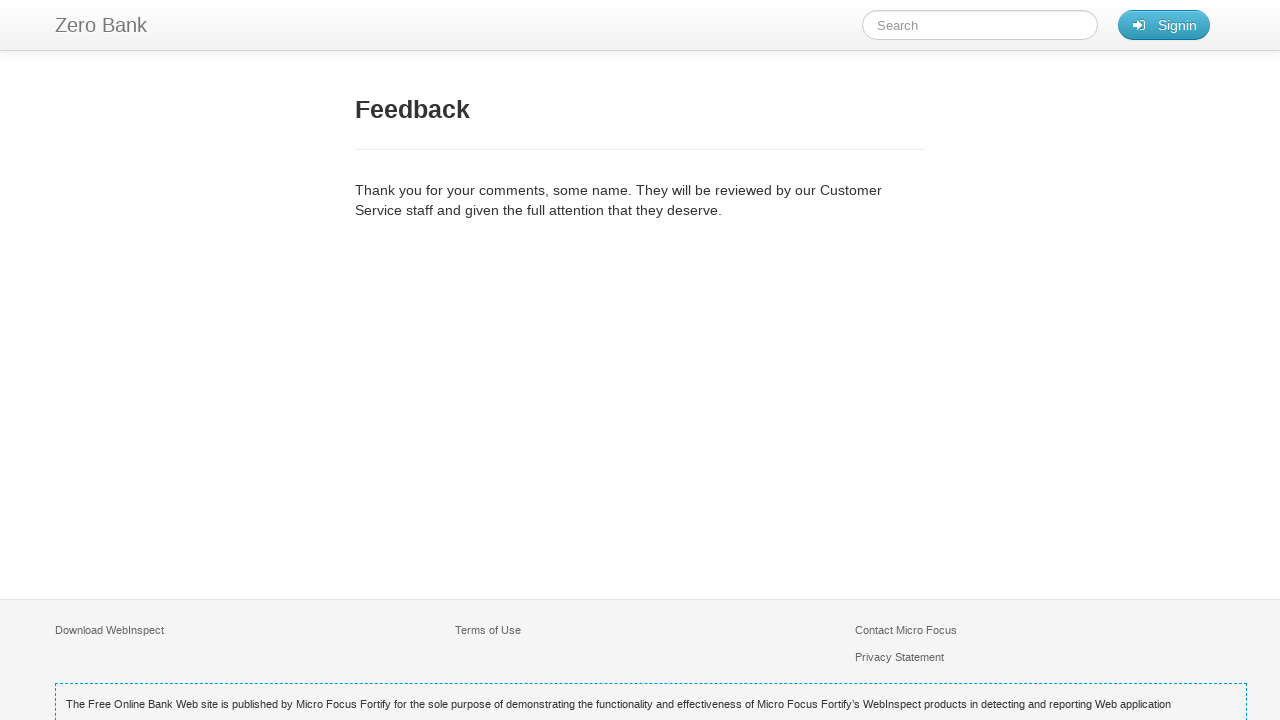